Tests email subscription form by entering an email address and clicking the submit button

Starting URL: https://chadd.org/for-adults/overview/

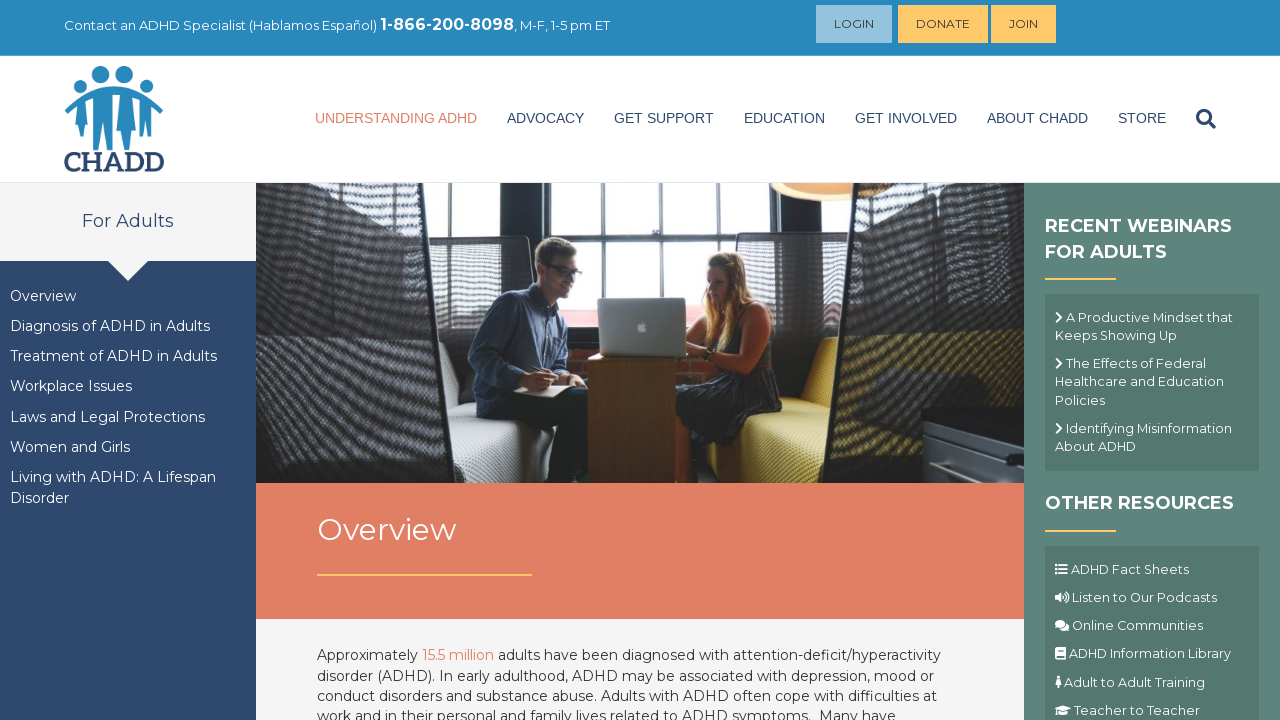

Navigated to CHADD for adults overview page
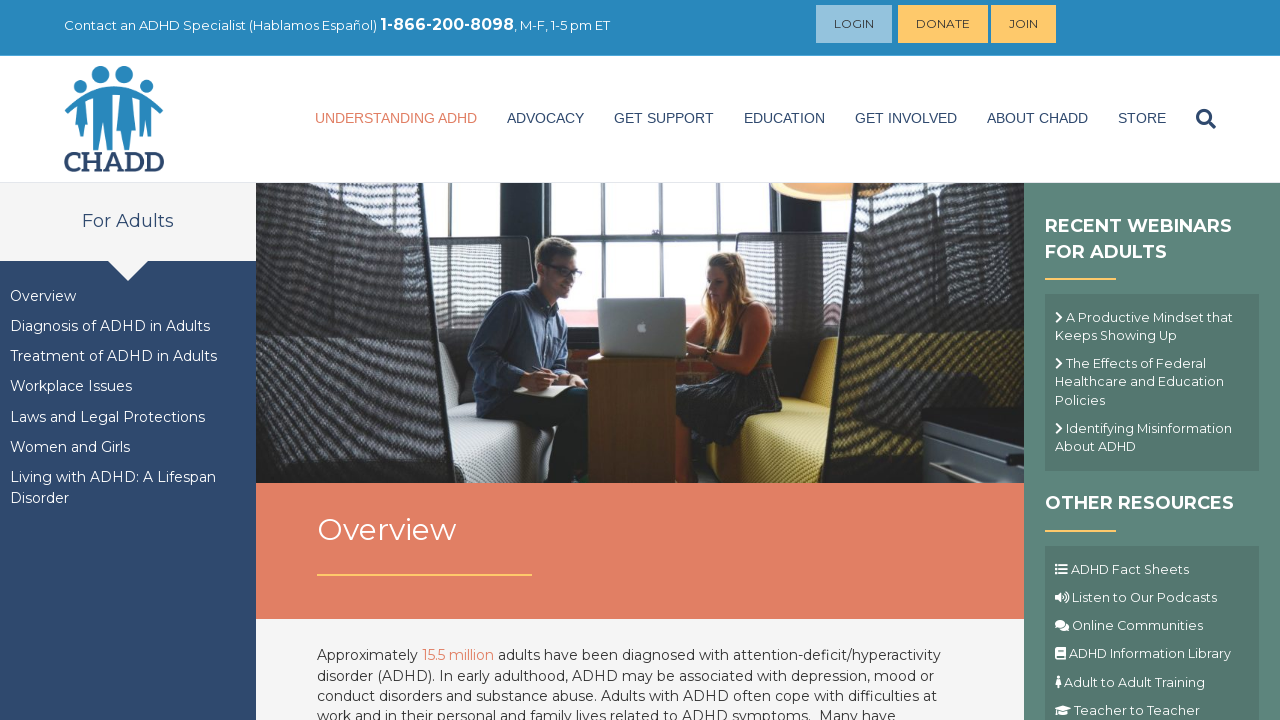

Filled email input field with 'testemail847@example.com' on input[name='EMAIL']
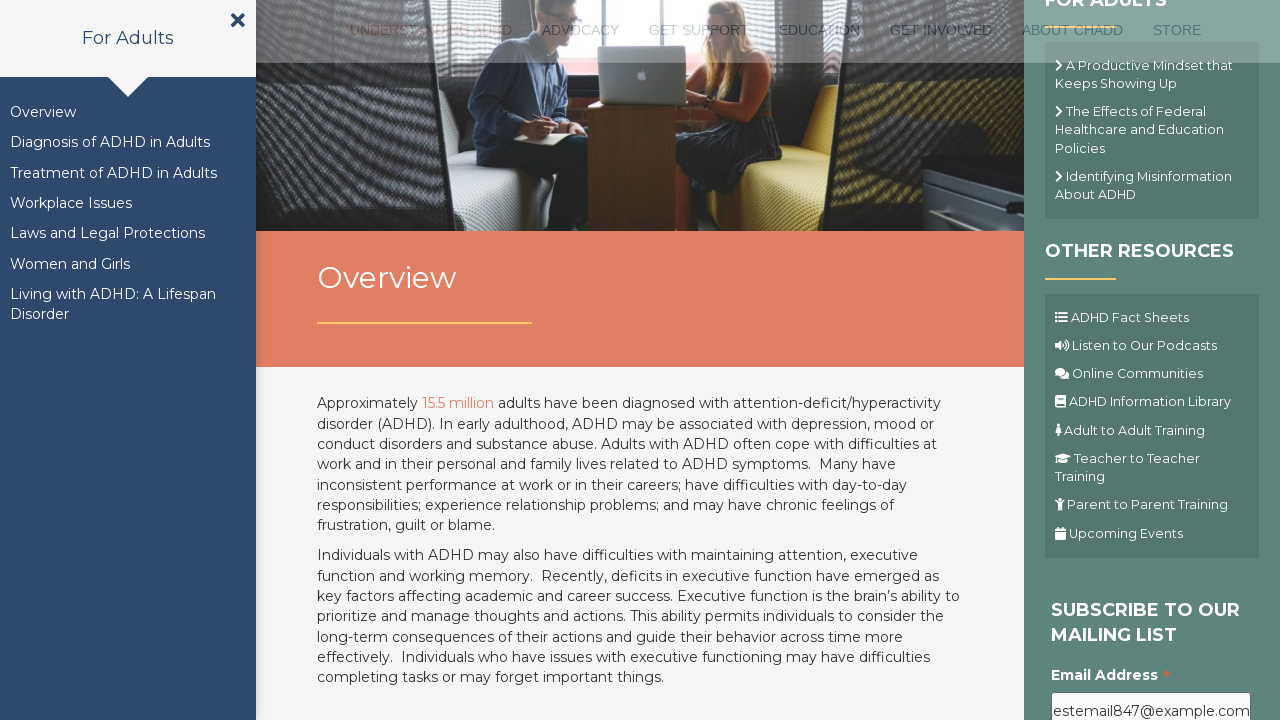

Clicked submit button to subscribe to email at (1111, 361) on .button
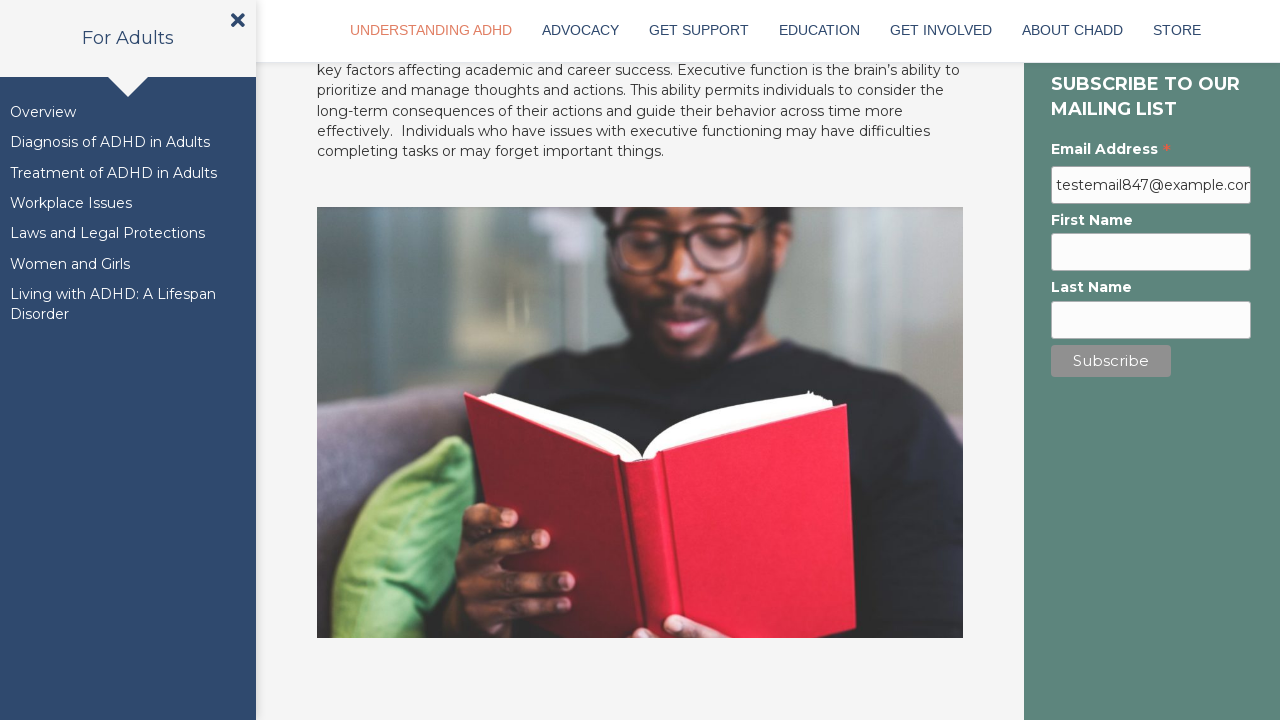

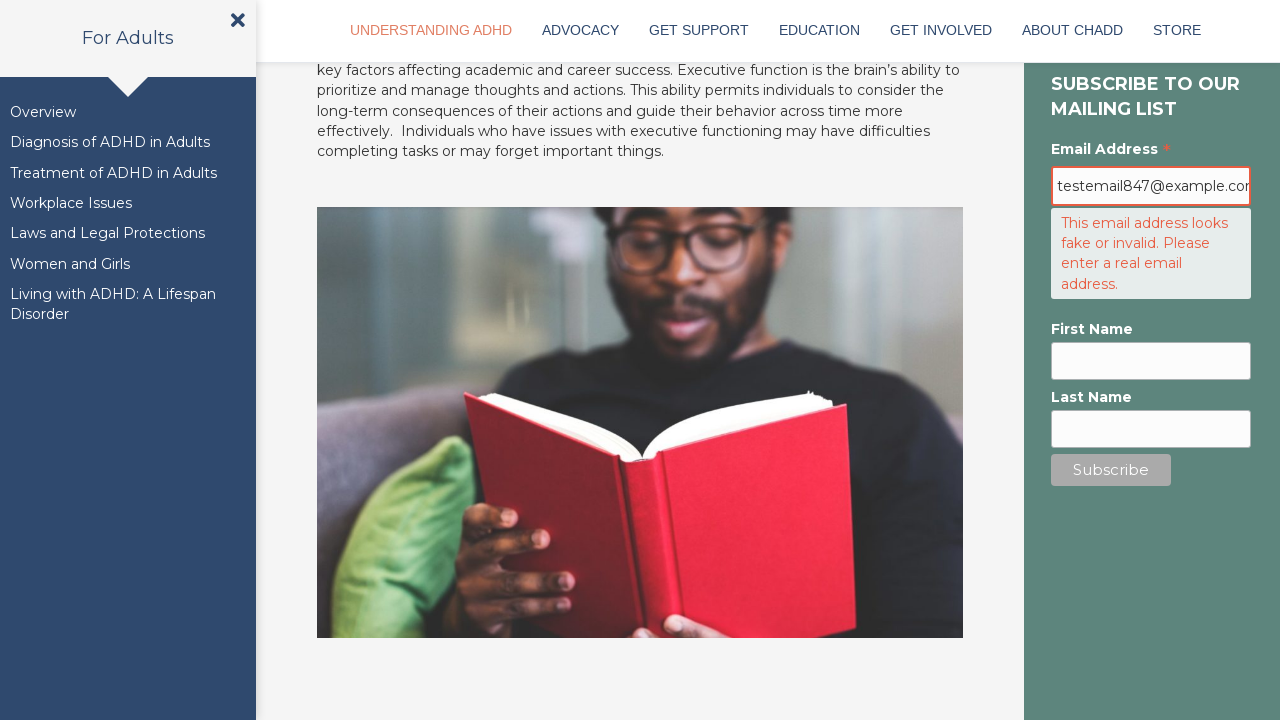